Tests that clicking on About us opens the About us modal window with video

Starting URL: https://www.demoblaze.com/

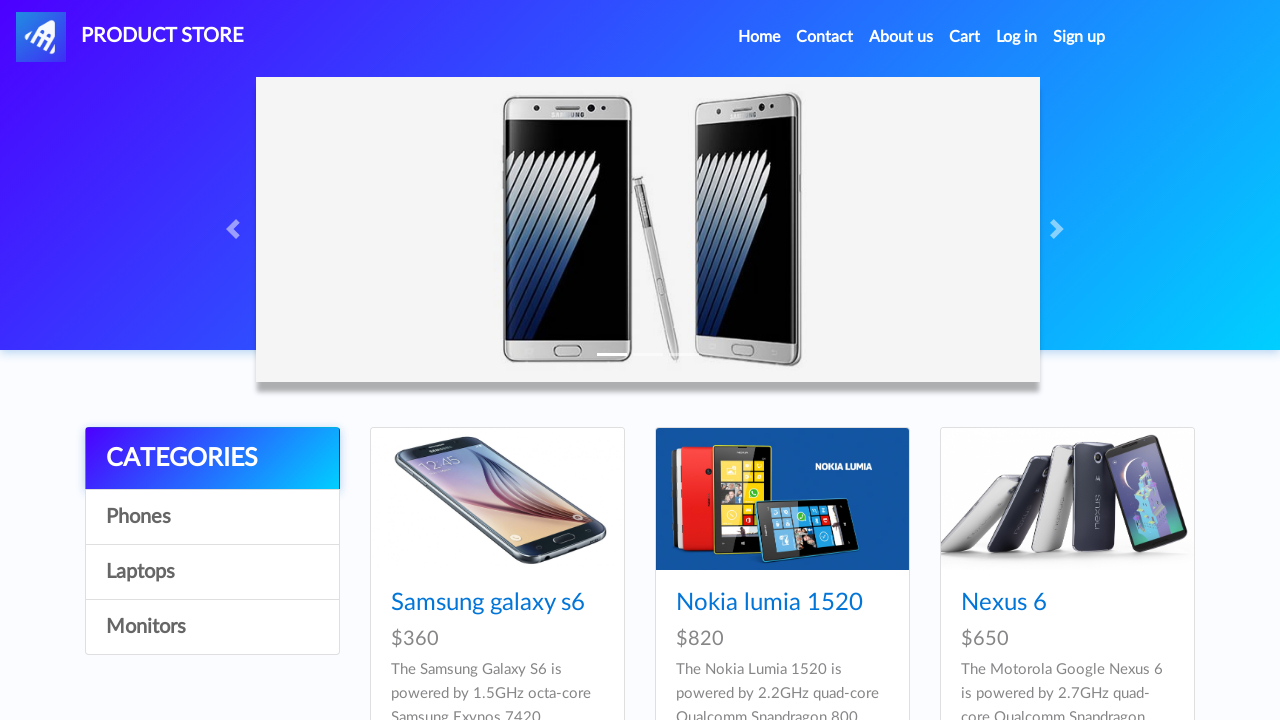

Clicked on About us in navigation bar at (901, 37) on a.nav-link:has-text('About us')
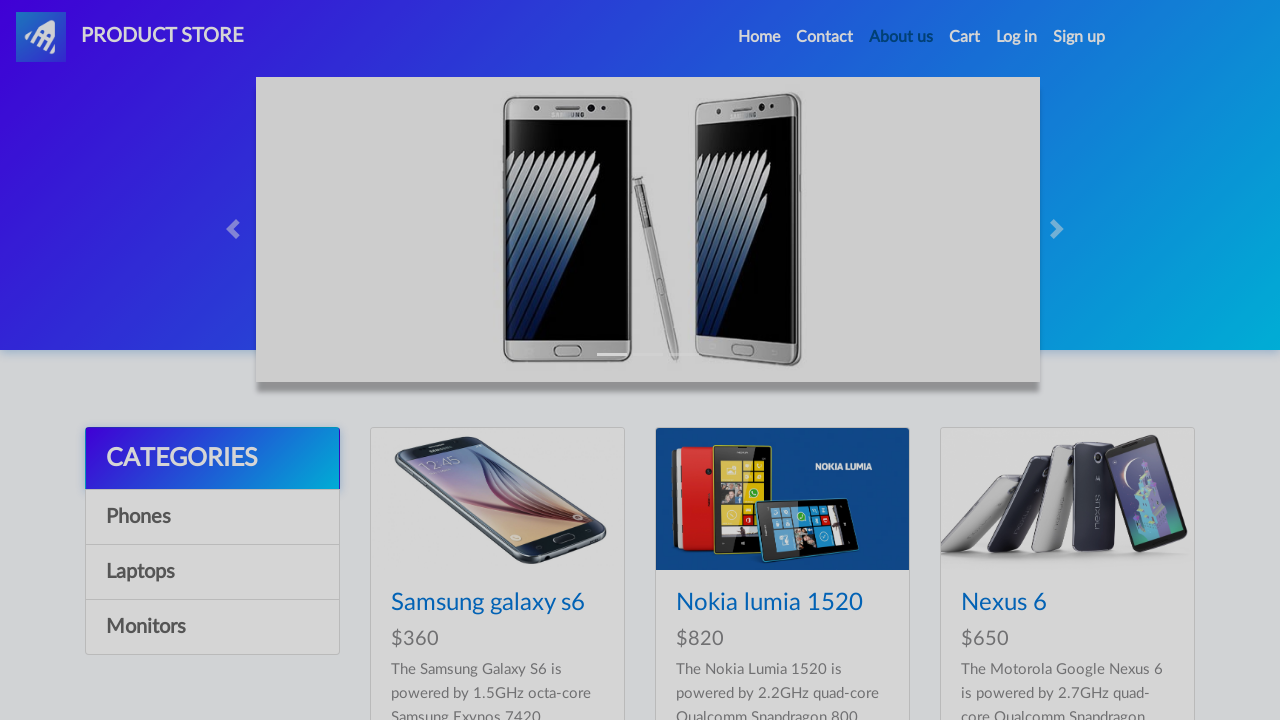

About us modal window with video appeared
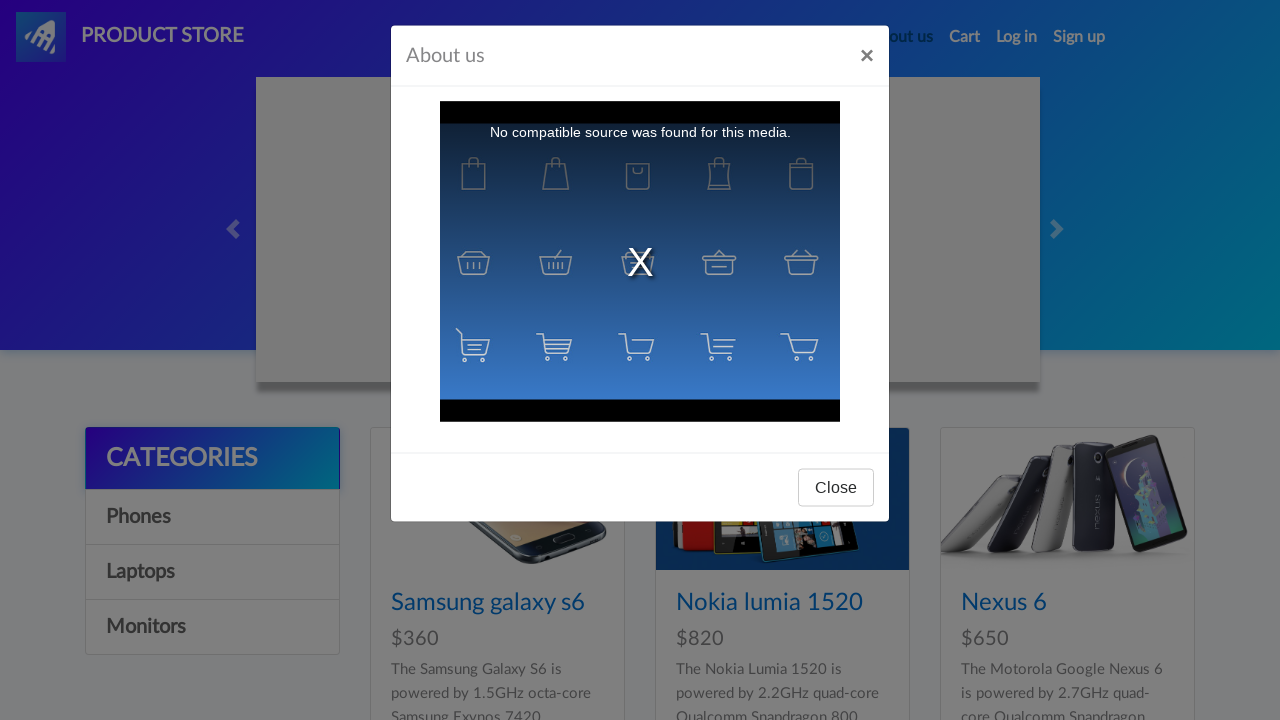

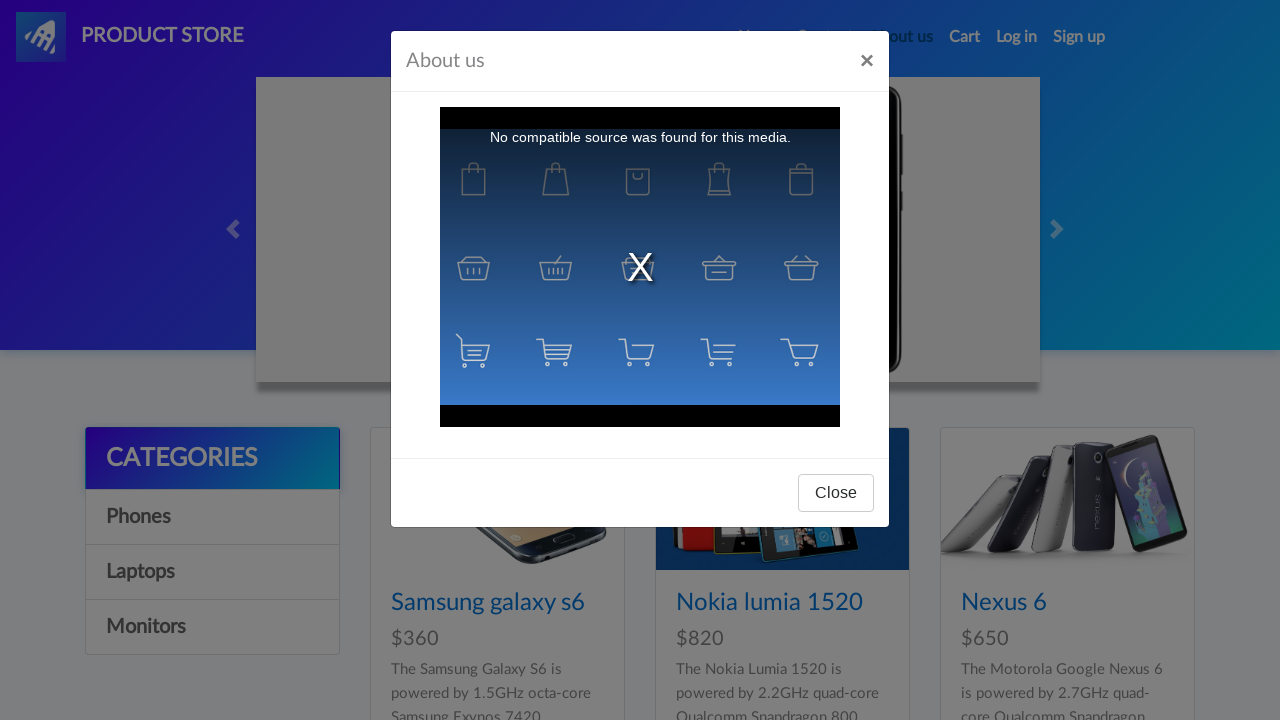